Tests the contact form by filling in the full name, email address, and message fields, then submitting the form.

Starting URL: https://shopdemo-alex-hot.koyeb.app/contact

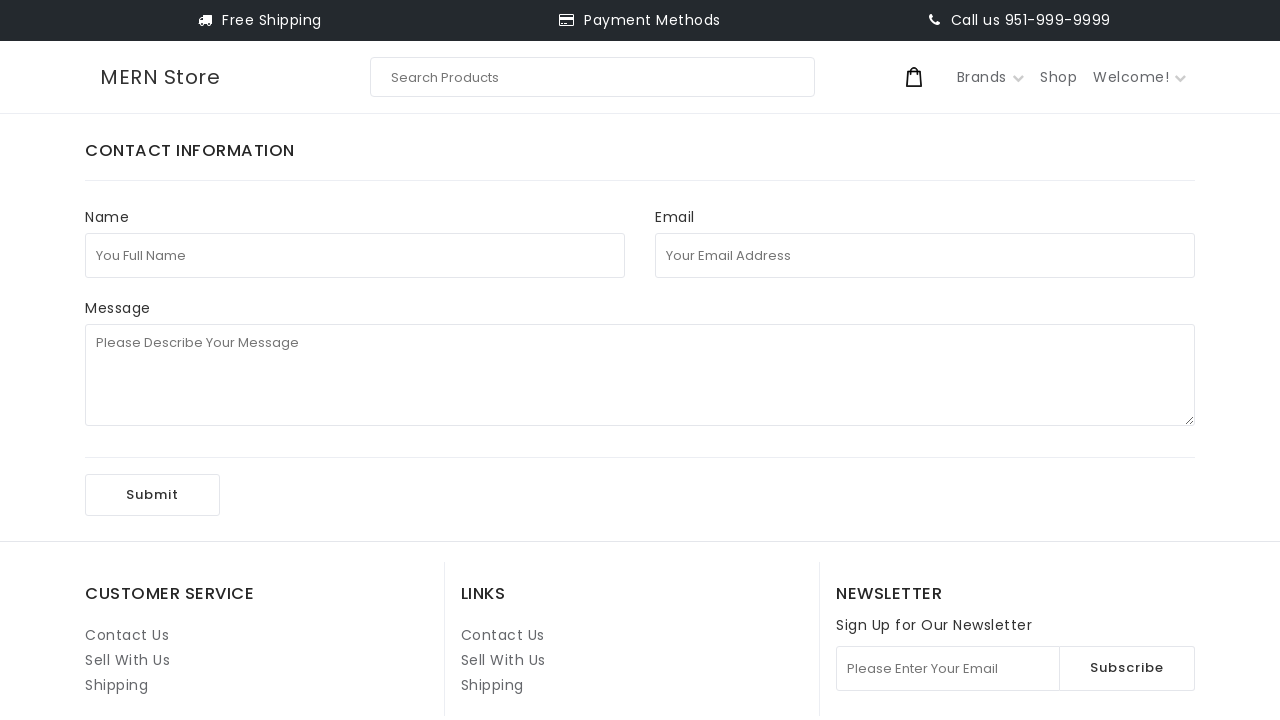

Clicked on the full name field at (355, 255) on internal:attr=[placeholder="You Full Name"i]
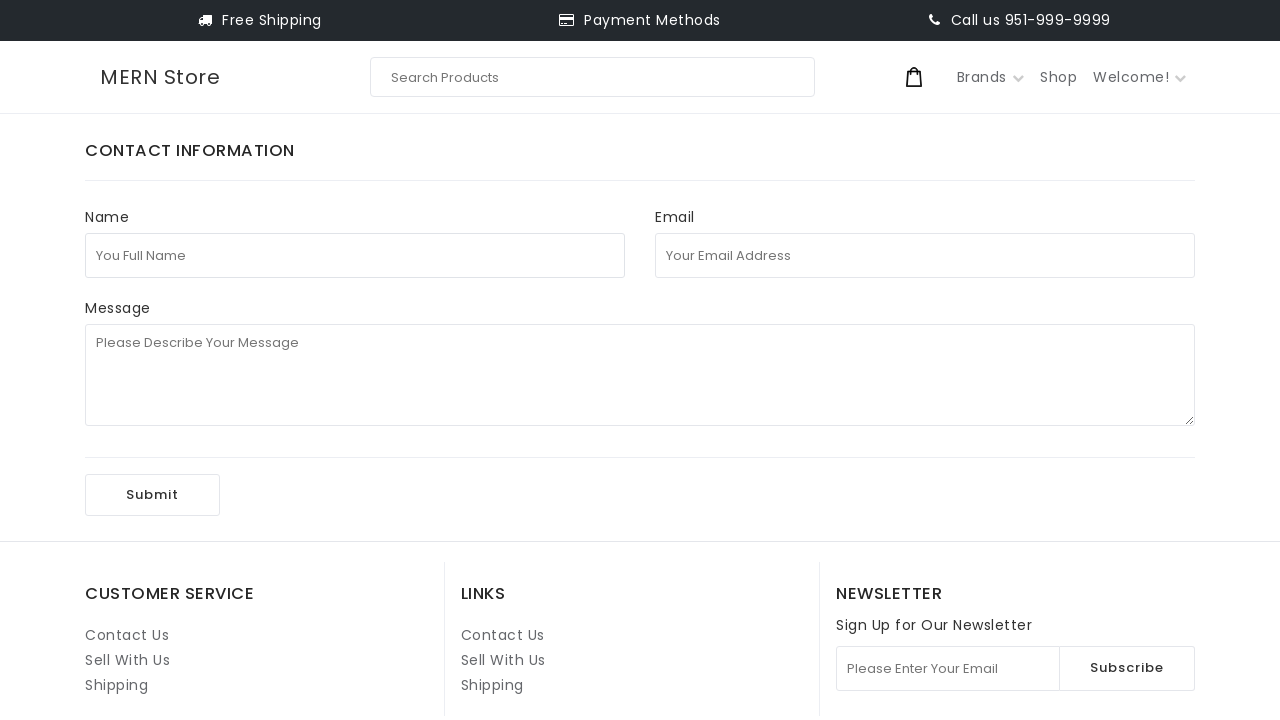

Filled in full name field with 'Sarah Johnson' on internal:attr=[placeholder="You Full Name"i]
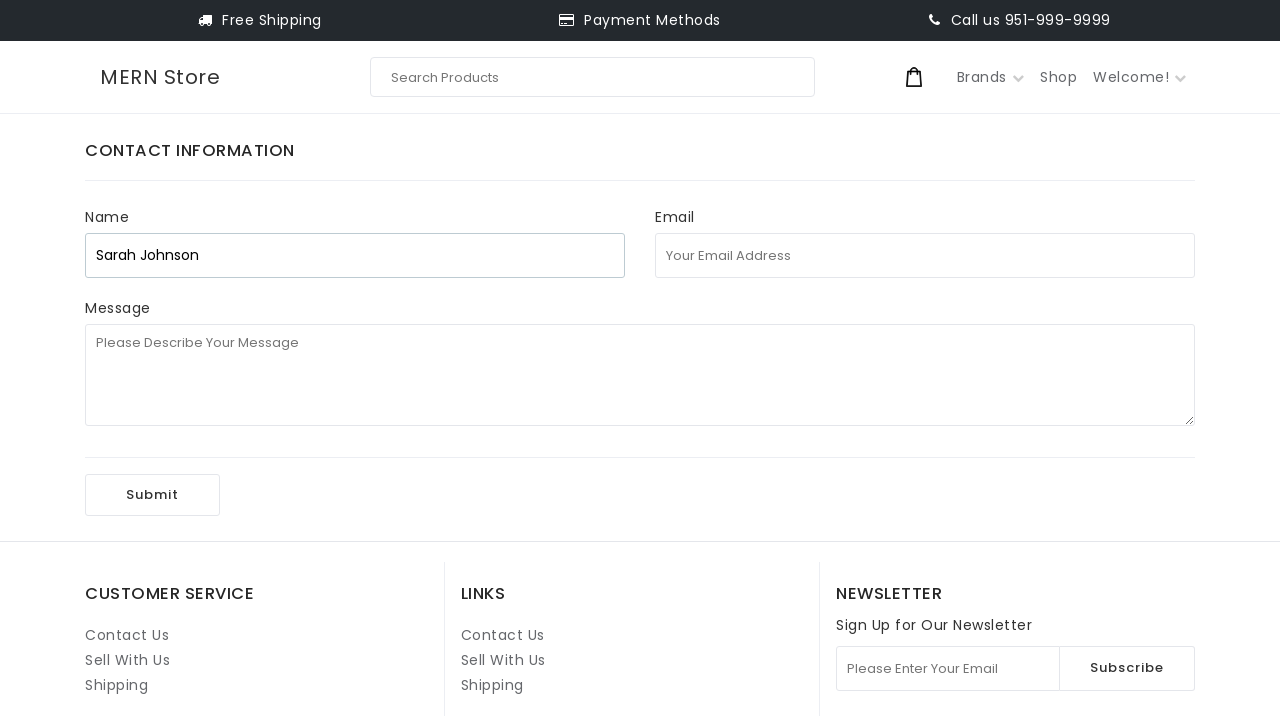

Clicked on the email address field at (925, 255) on internal:attr=[placeholder="Your Email Address"i]
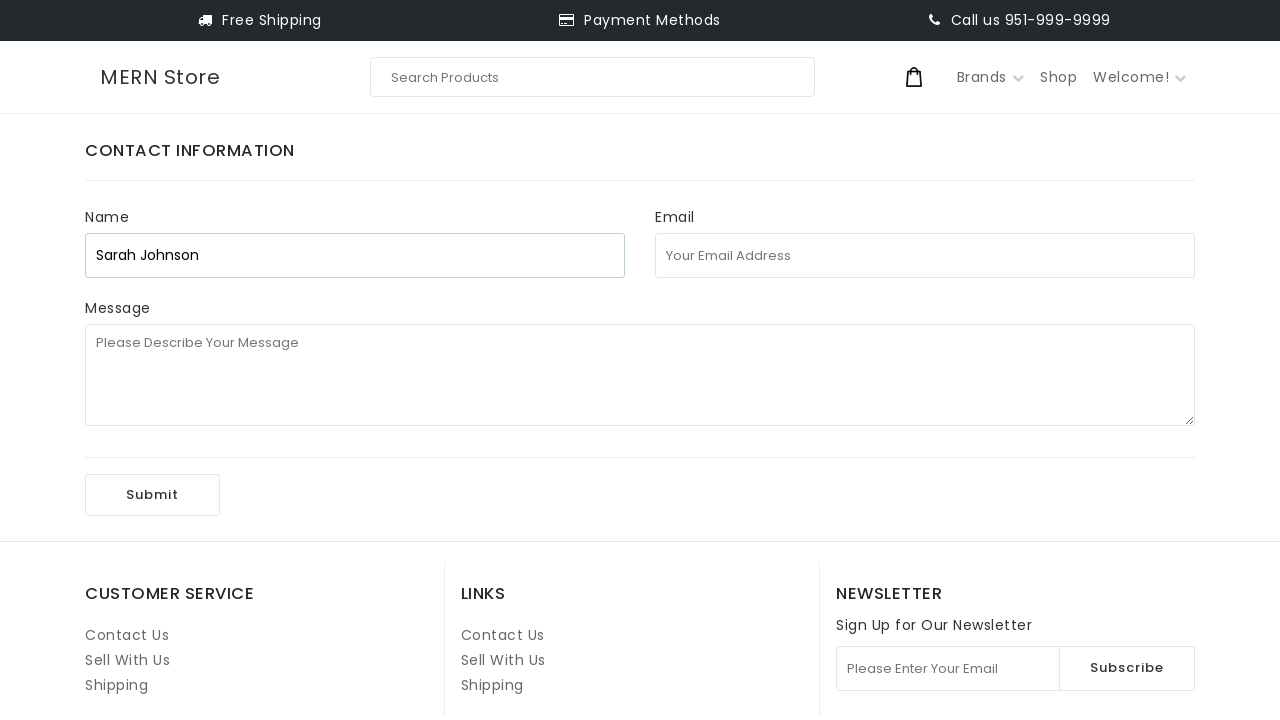

Filled in email address field with 'sarah.johnson@example.com' on internal:attr=[placeholder="Your Email Address"i]
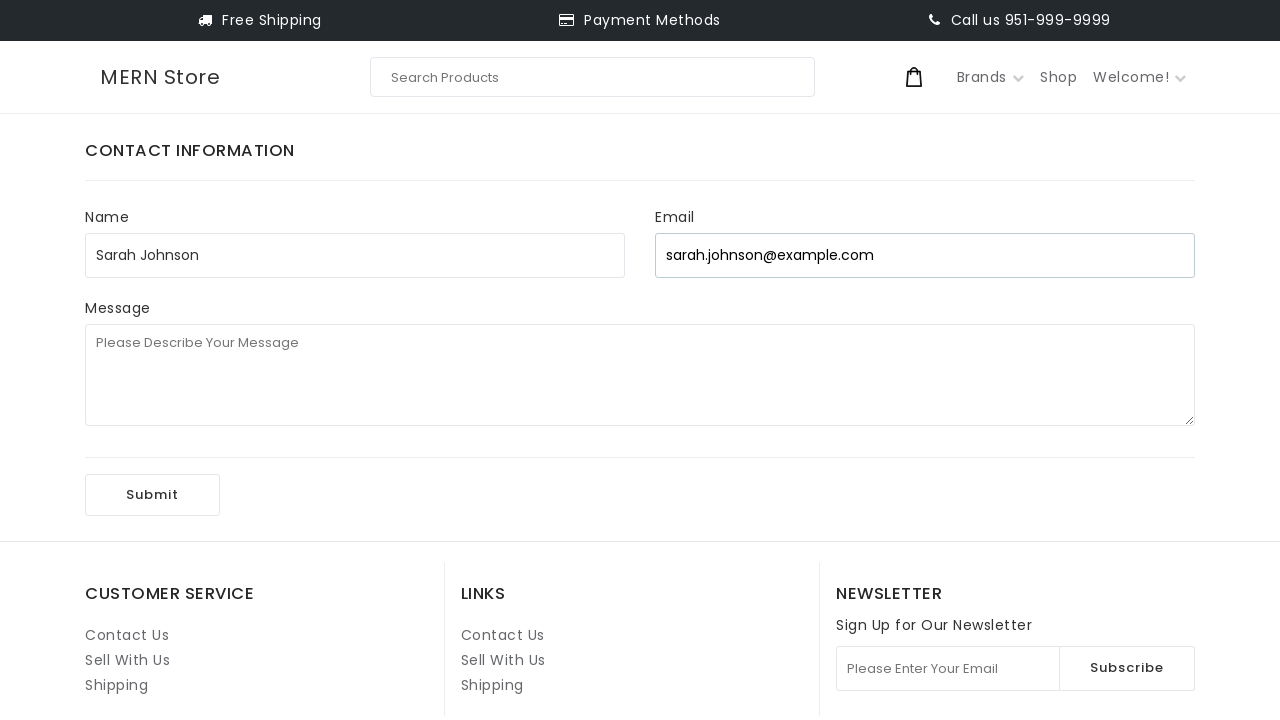

Clicked on the message field at (640, 375) on internal:attr=[placeholder="Please Describe Your Message"i]
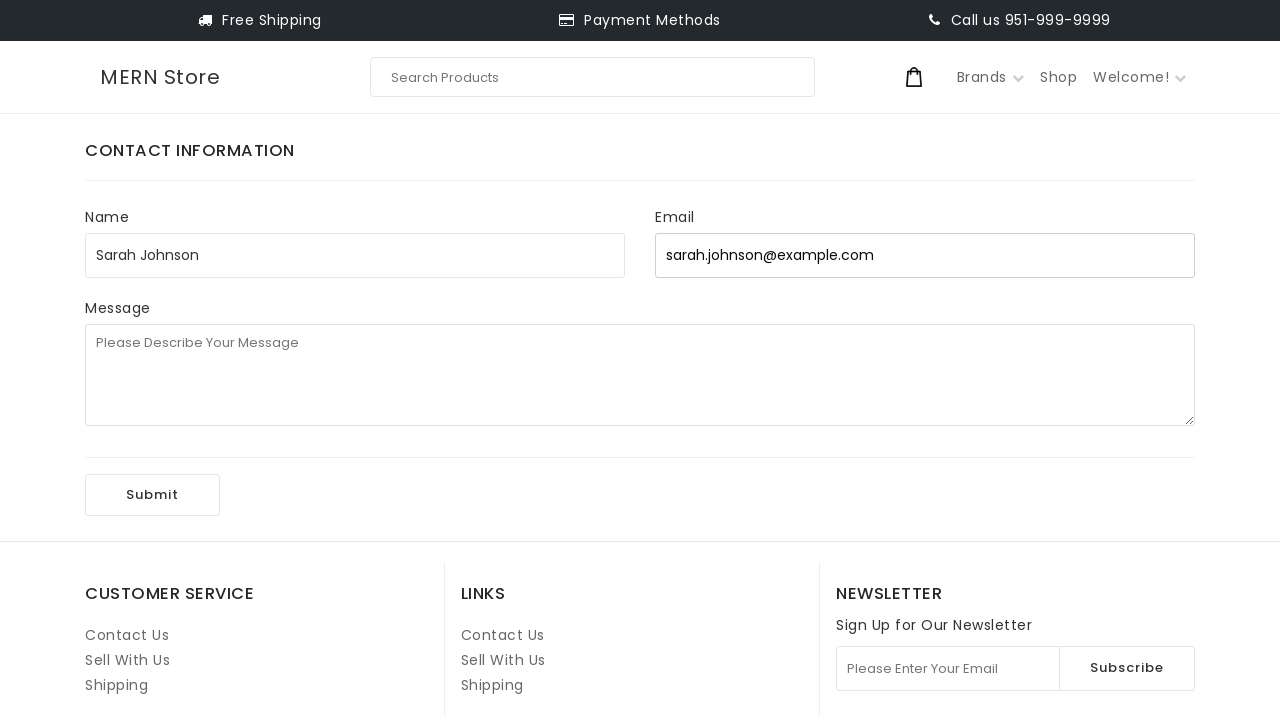

Filled in message field with product and shipping inquiry on internal:attr=[placeholder="Please Describe Your Message"i]
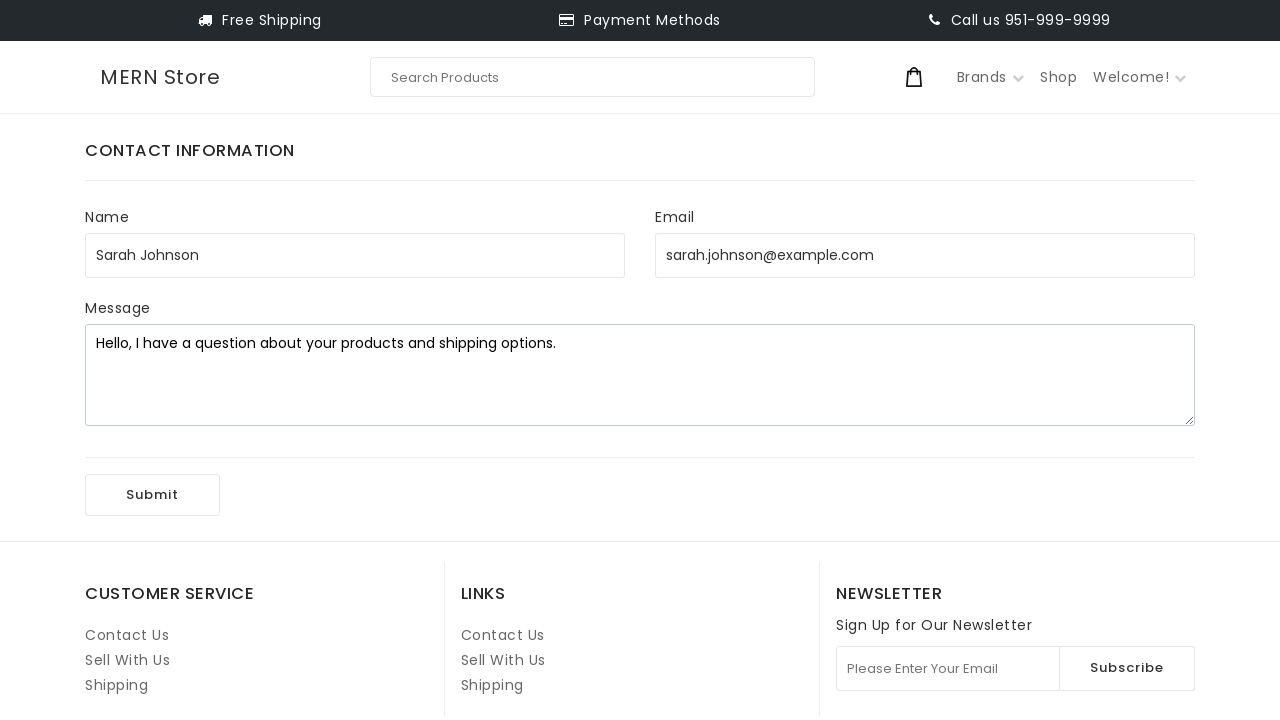

Clicked the Submit button to submit the contact form at (152, 495) on internal:role=button[name="Submit"i]
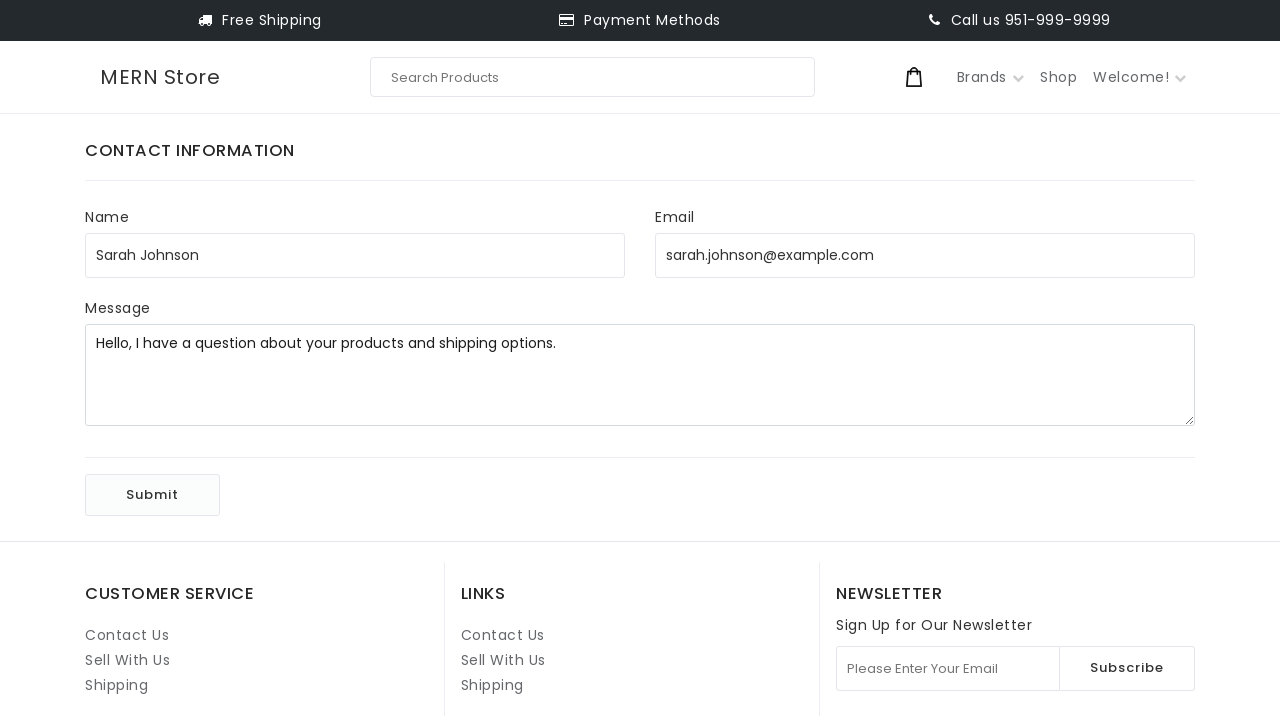

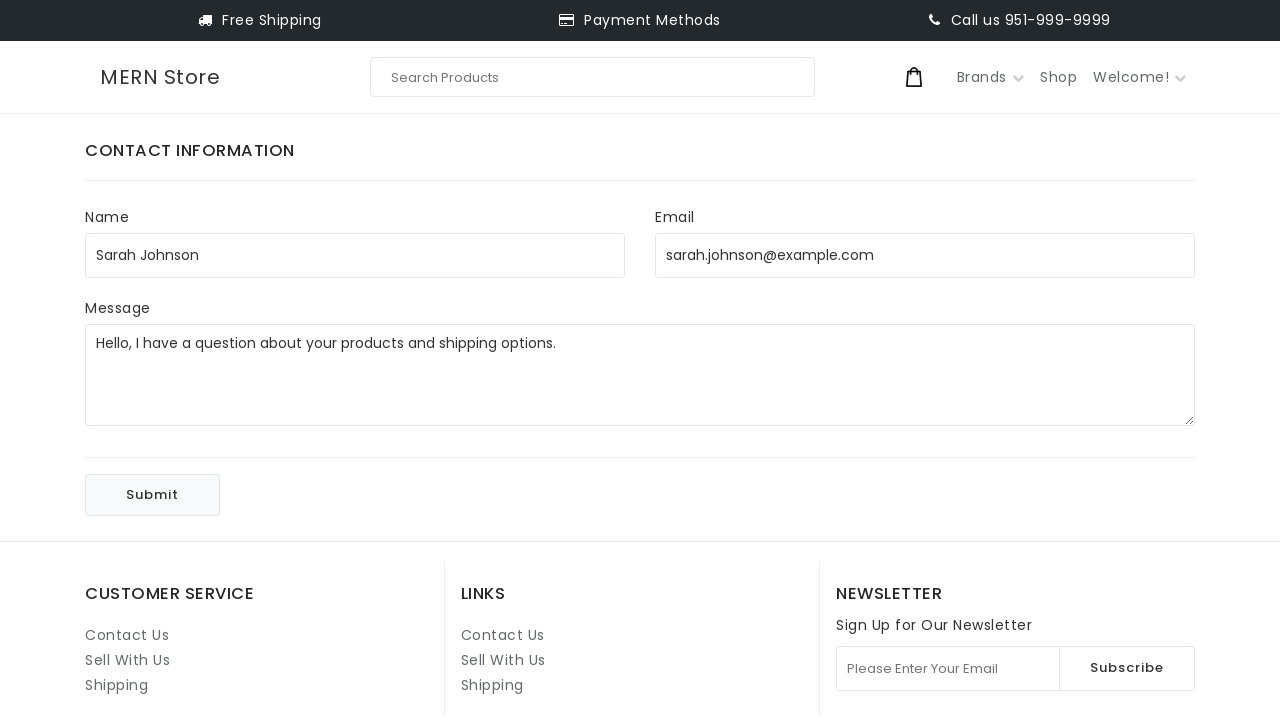